Tests dynamically loaded content that is rendered after the fact by clicking Start and waiting for "Hello World!" to appear.

Starting URL: http://the-internet.herokuapp.com/dynamic_loading/2

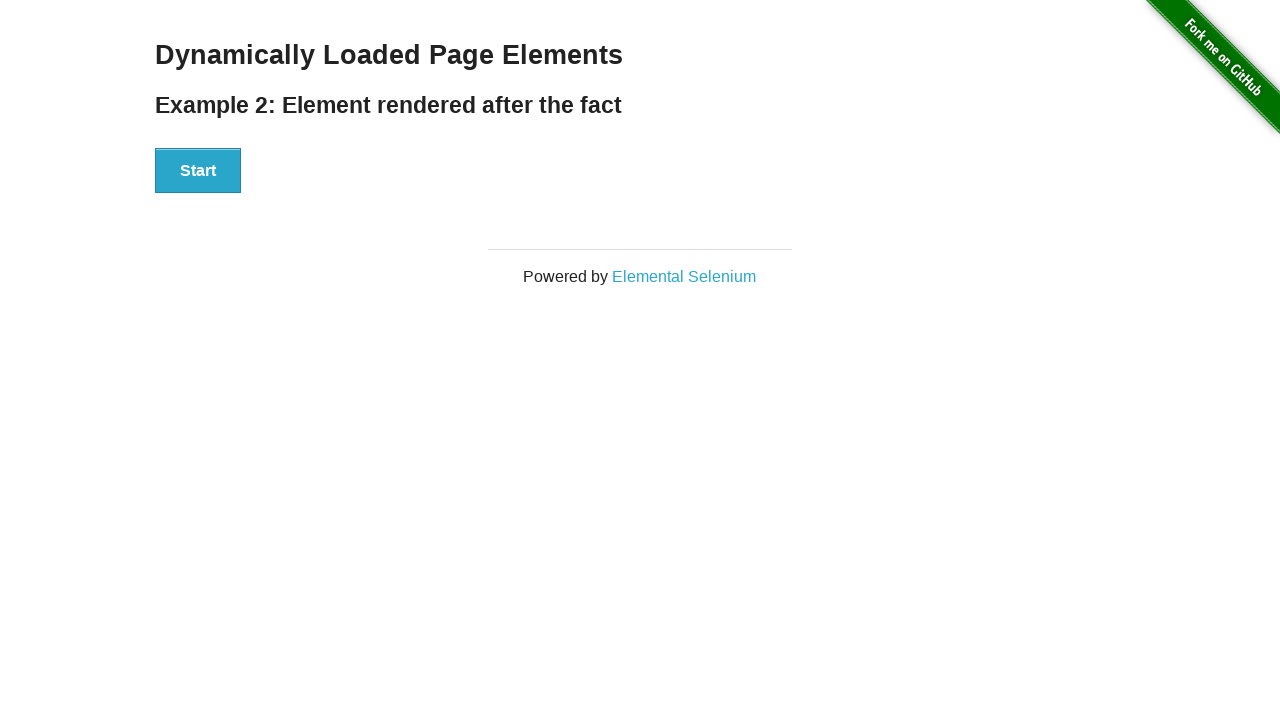

Clicked Start button to initiate dynamic loading at (198, 171) on button
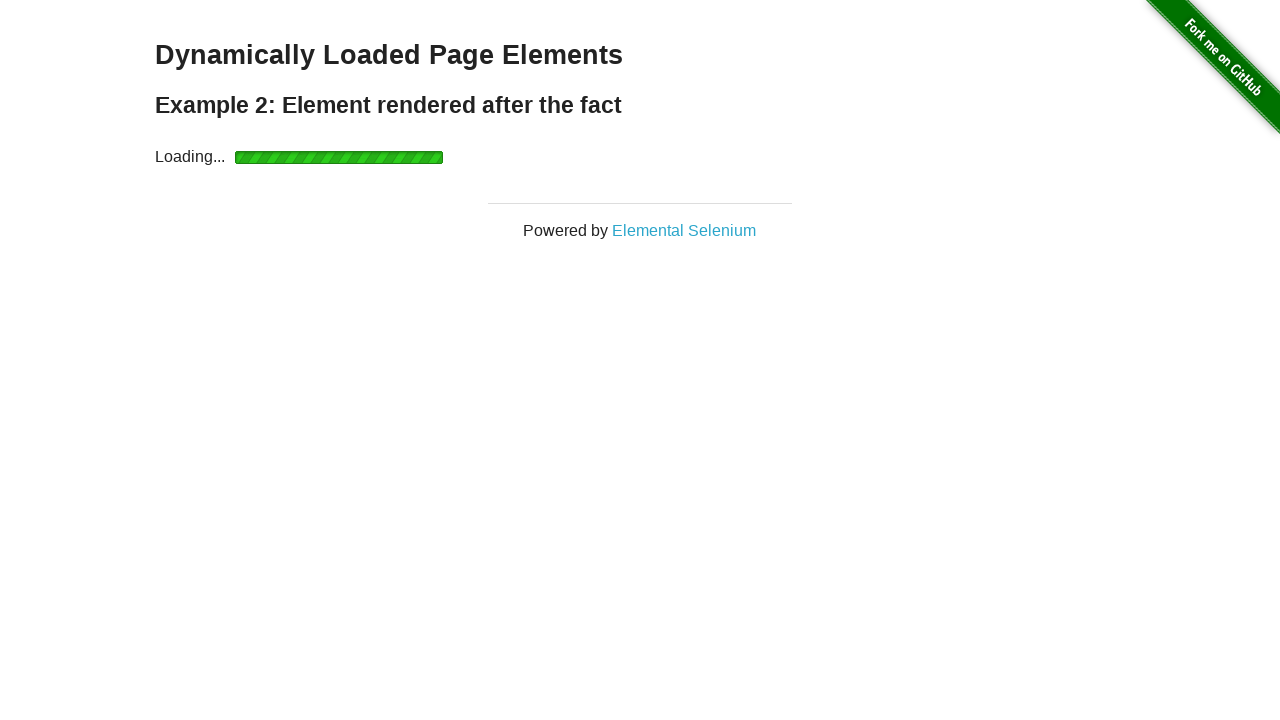

Waited for 'Hello World!' message to appear in #finish element
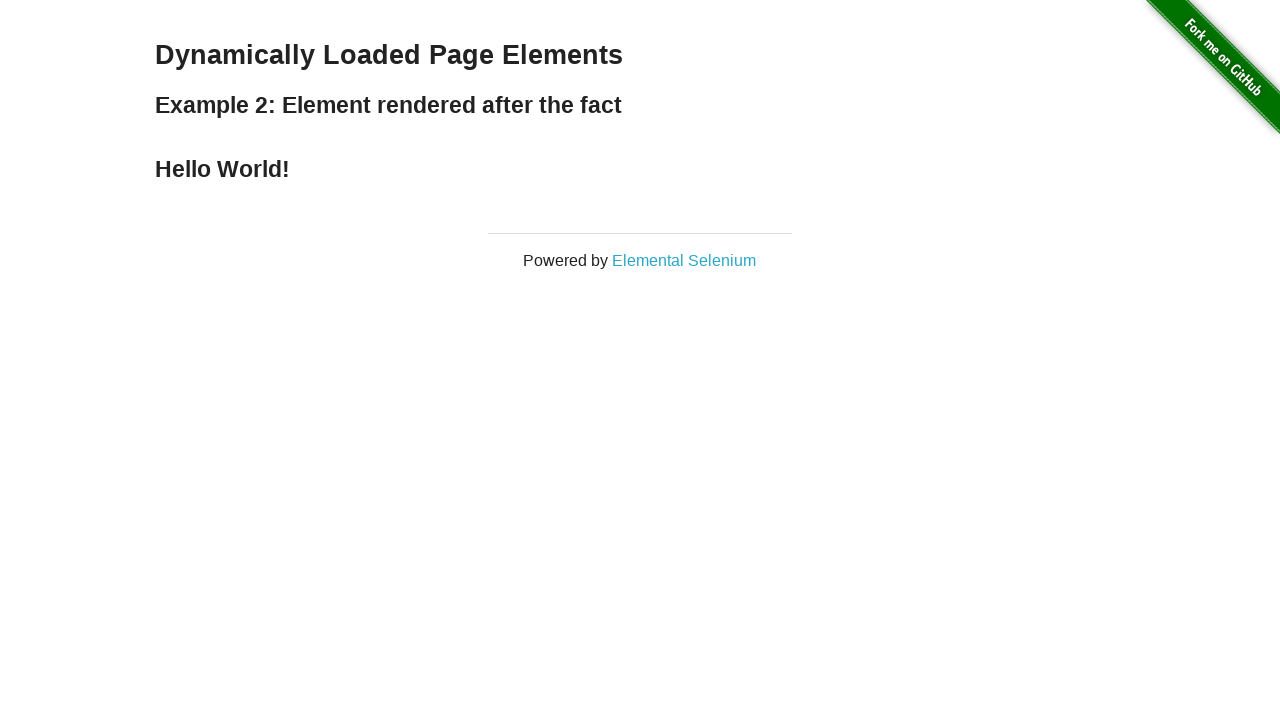

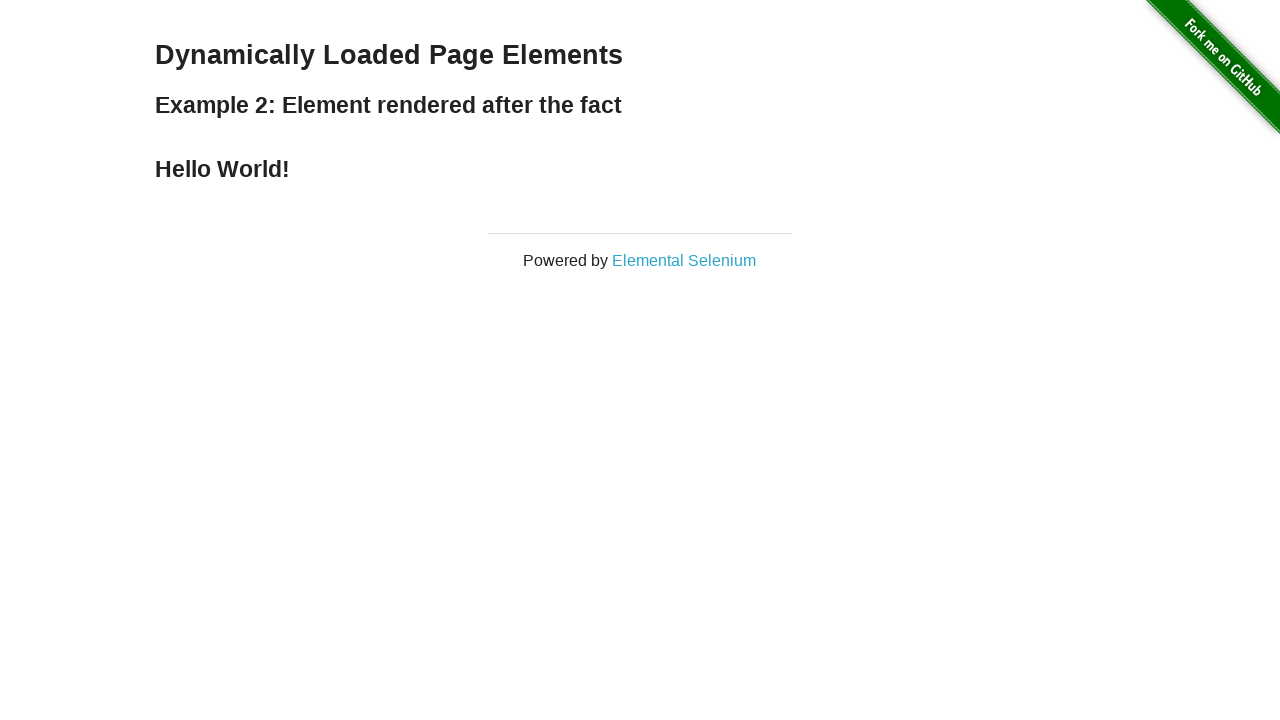